Tests JavaScript Confirm dialog by clicking the confirm button and dismissing (canceling) the dialog, then verifying the result message

Starting URL: https://the-internet.herokuapp.com/javascript_alerts

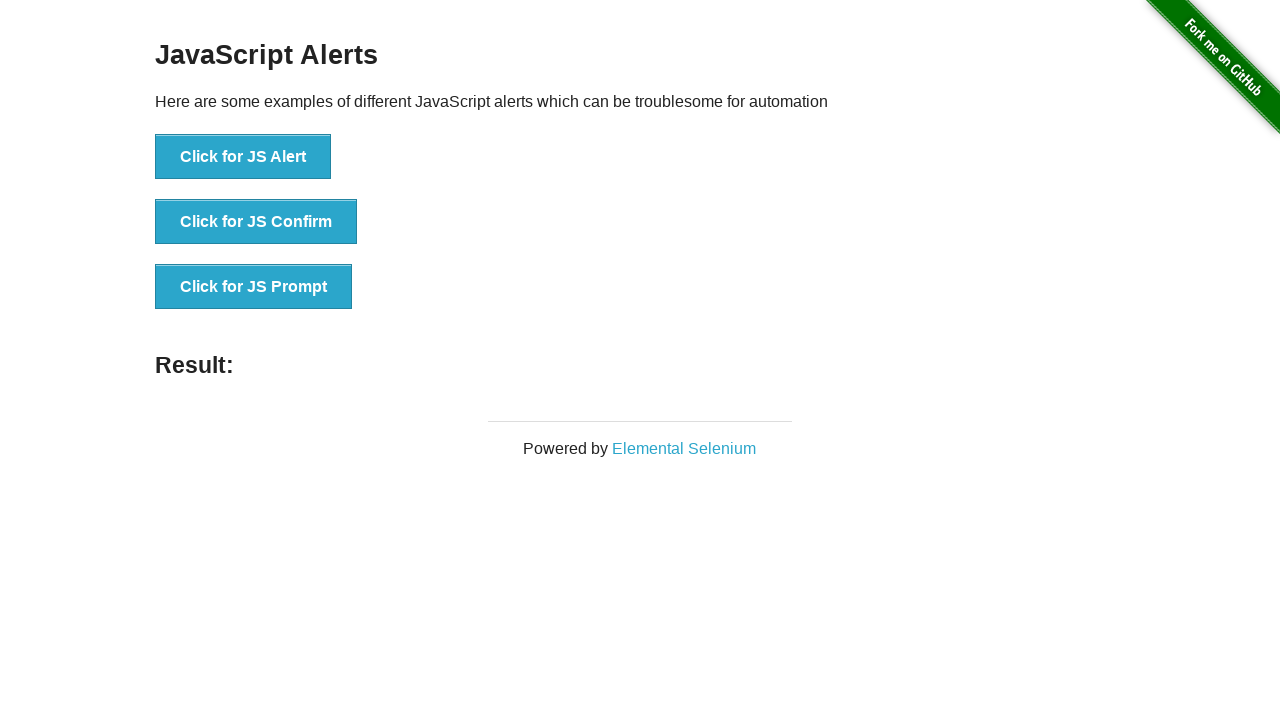

Set up dialog handler to dismiss the confirm dialog
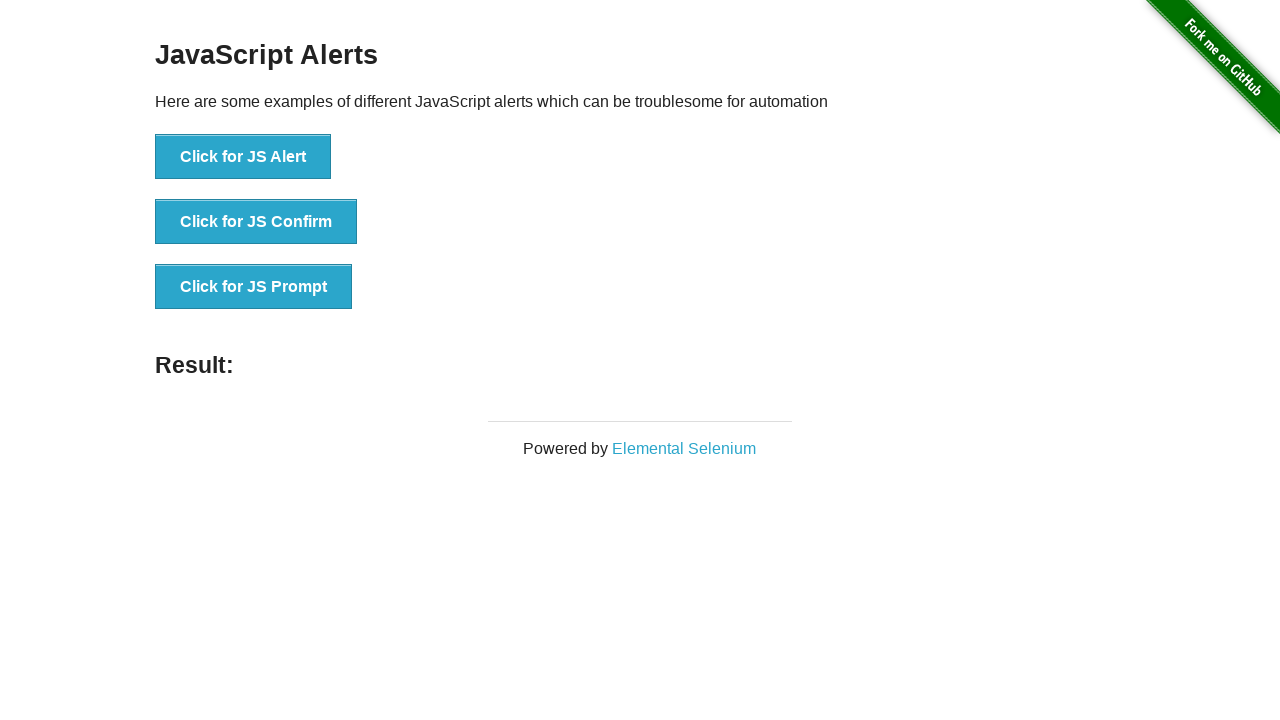

Clicked the JS Confirm button at (256, 222) on xpath=//*[text()='Click for JS Confirm']
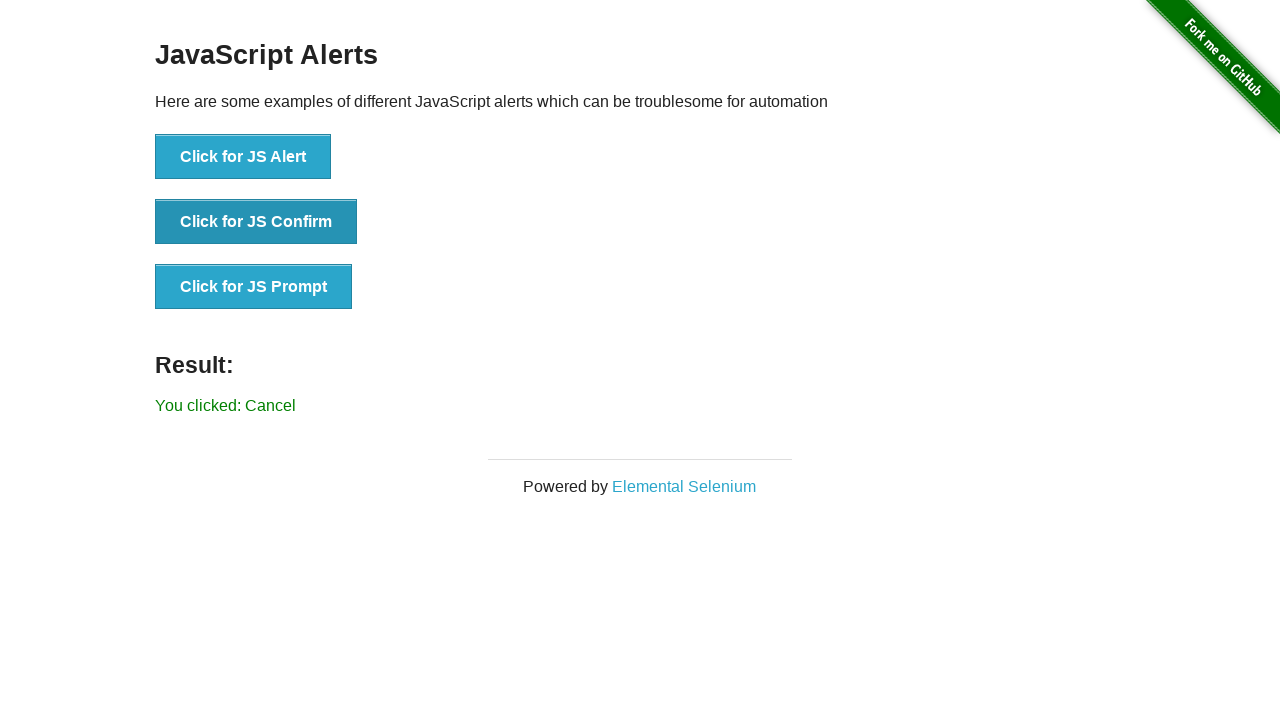

Confirmed the result message 'You clicked: Cancel' appeared after dismissing the dialog
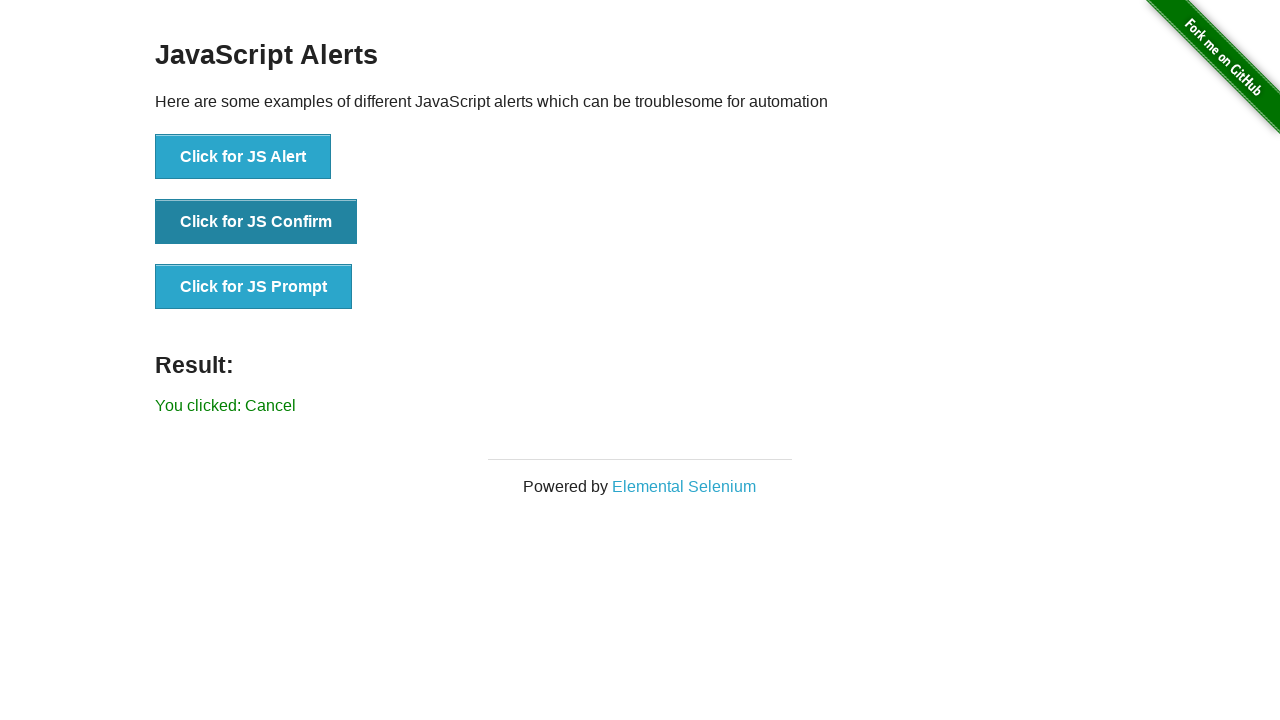

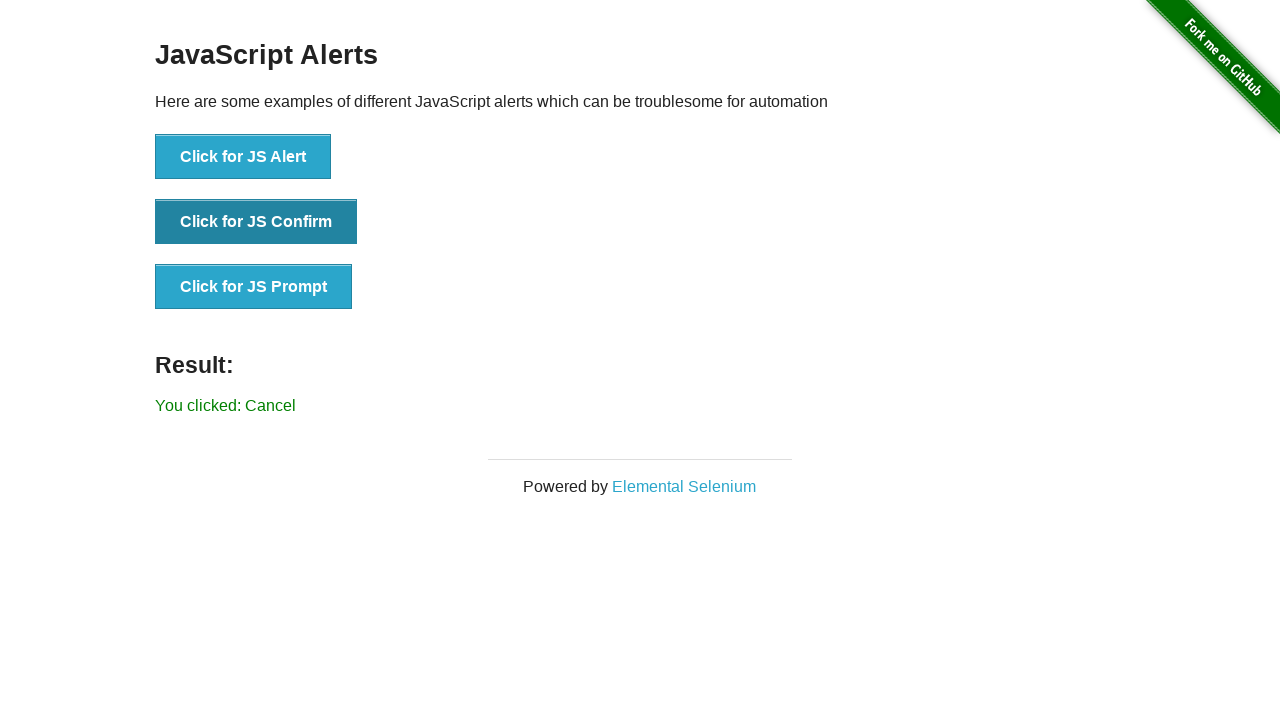